Tests the virtual trebuchet simulator by adjusting play speed, entering simulation parameters (short arm length, weight mass, release angle), running the simulation, and verifying results are displayed.

Starting URL: https://virtualtrebuchet.com/

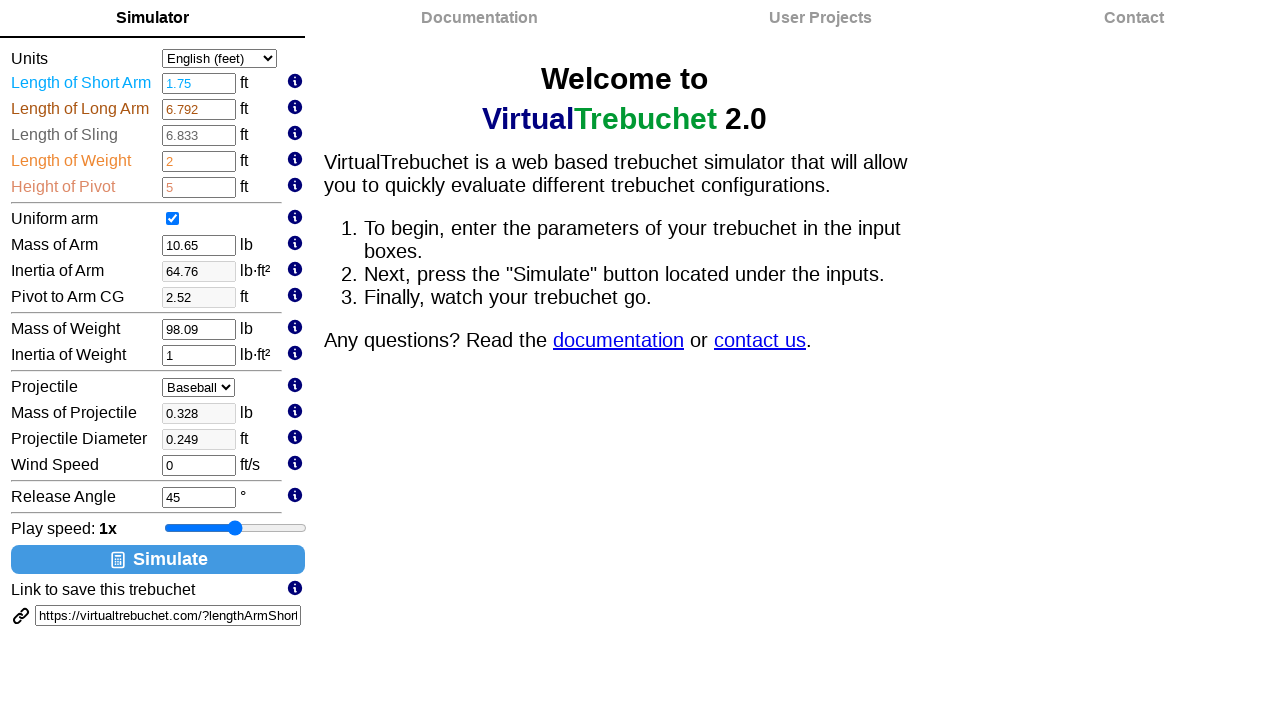

Page body loaded
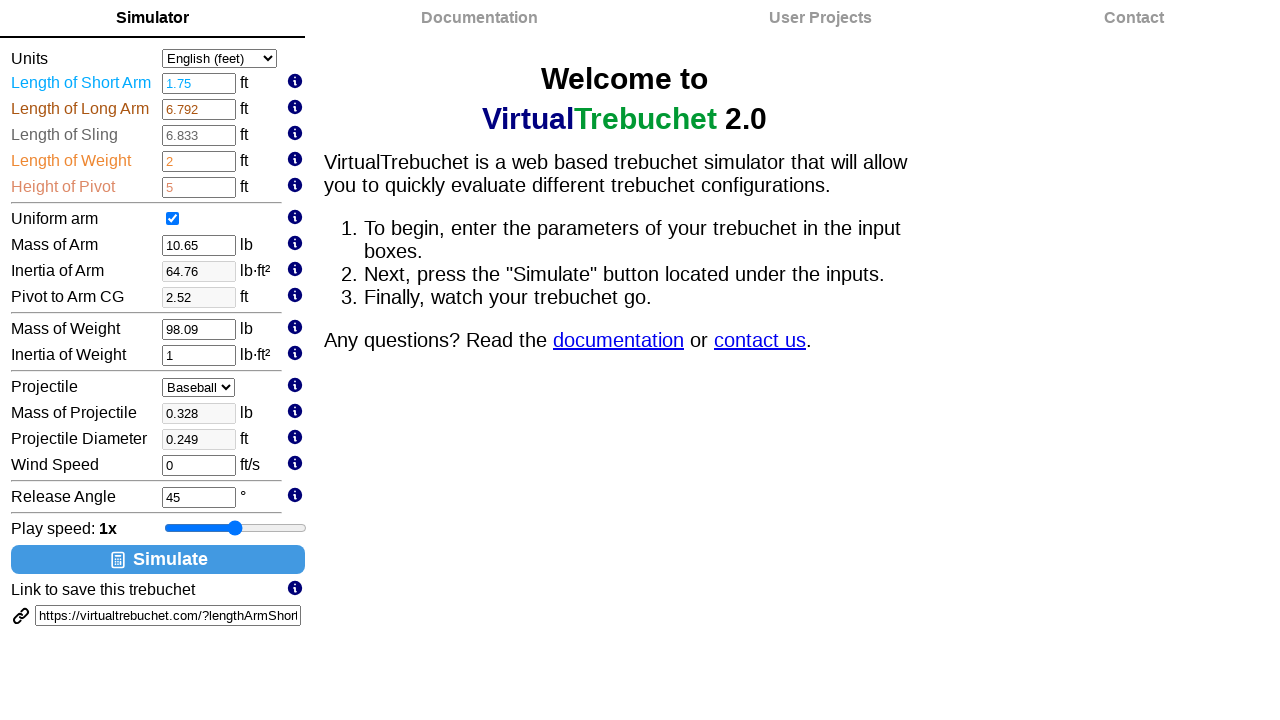

Increased play speed with arrow right key on #playSpeed
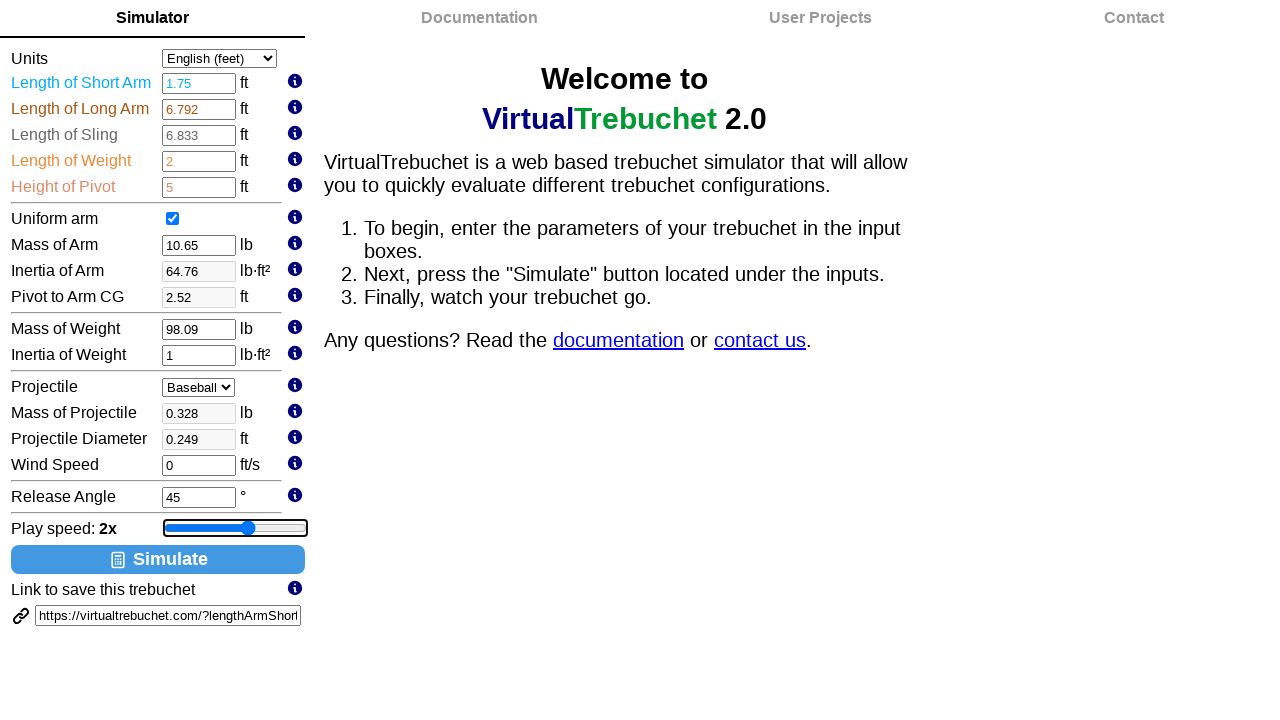

Increased play speed with arrow right key on #playSpeed
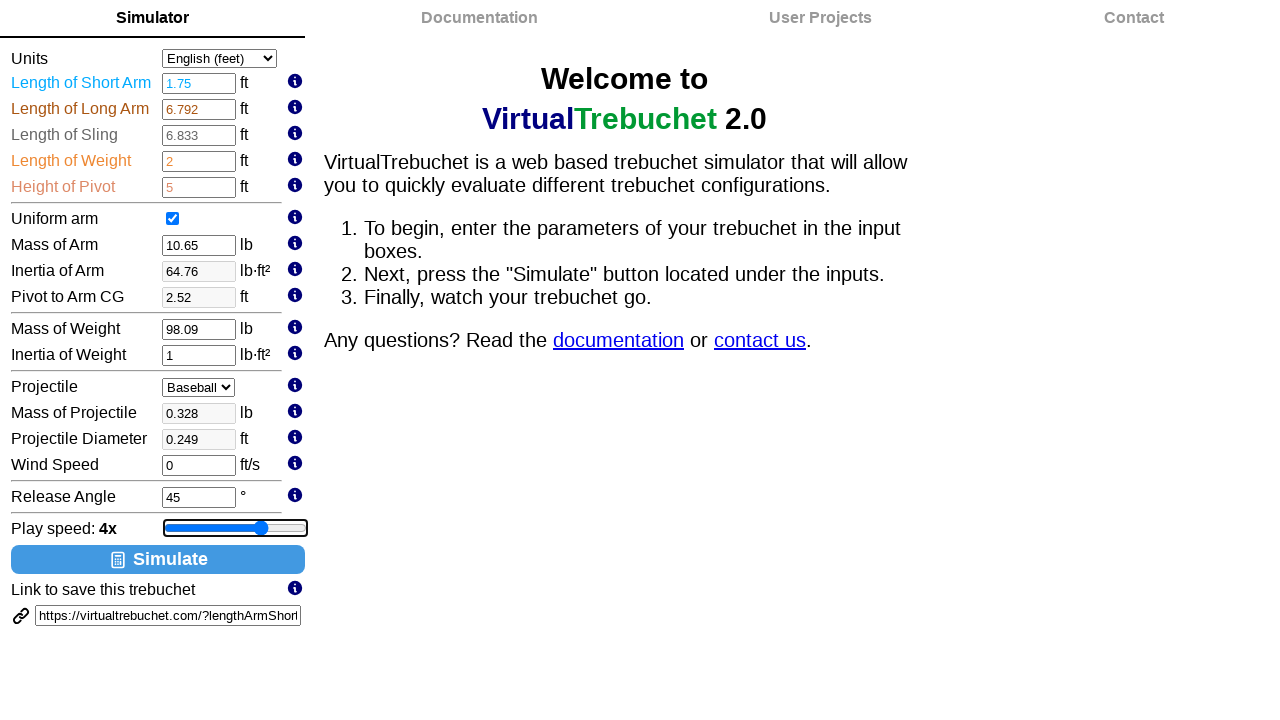

Increased play speed with arrow right key on #playSpeed
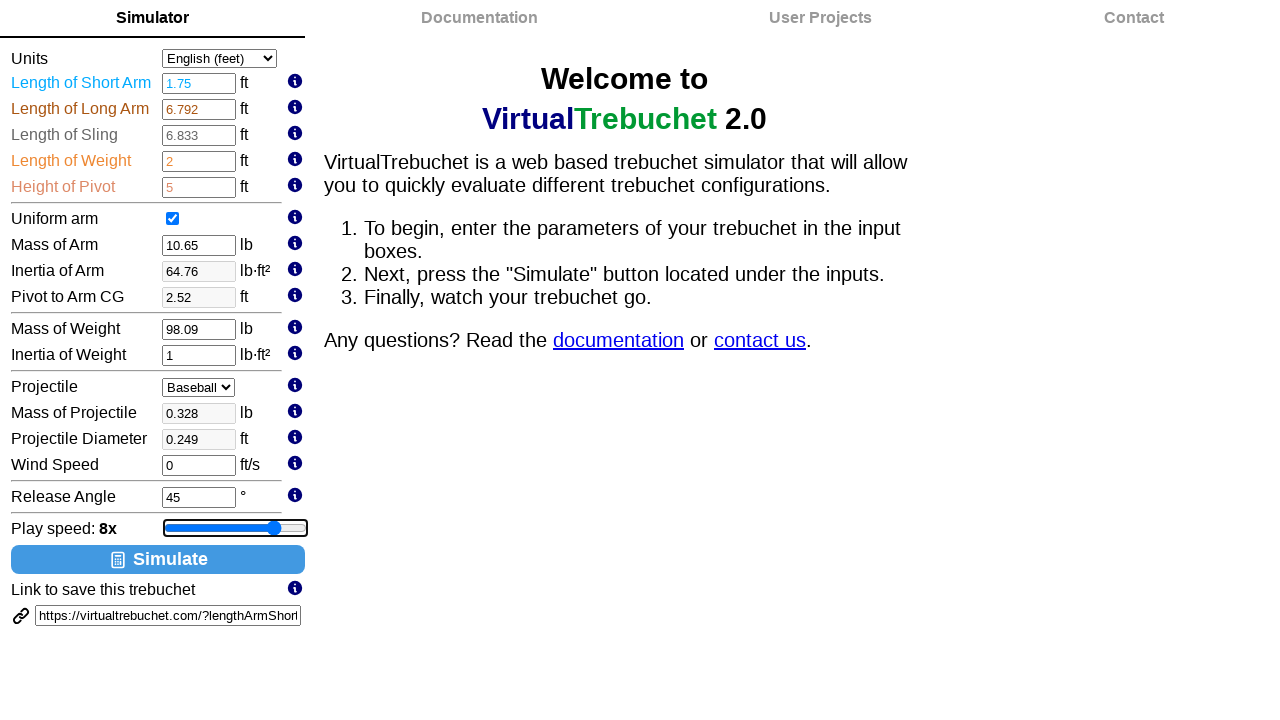

Increased play speed with arrow right key on #playSpeed
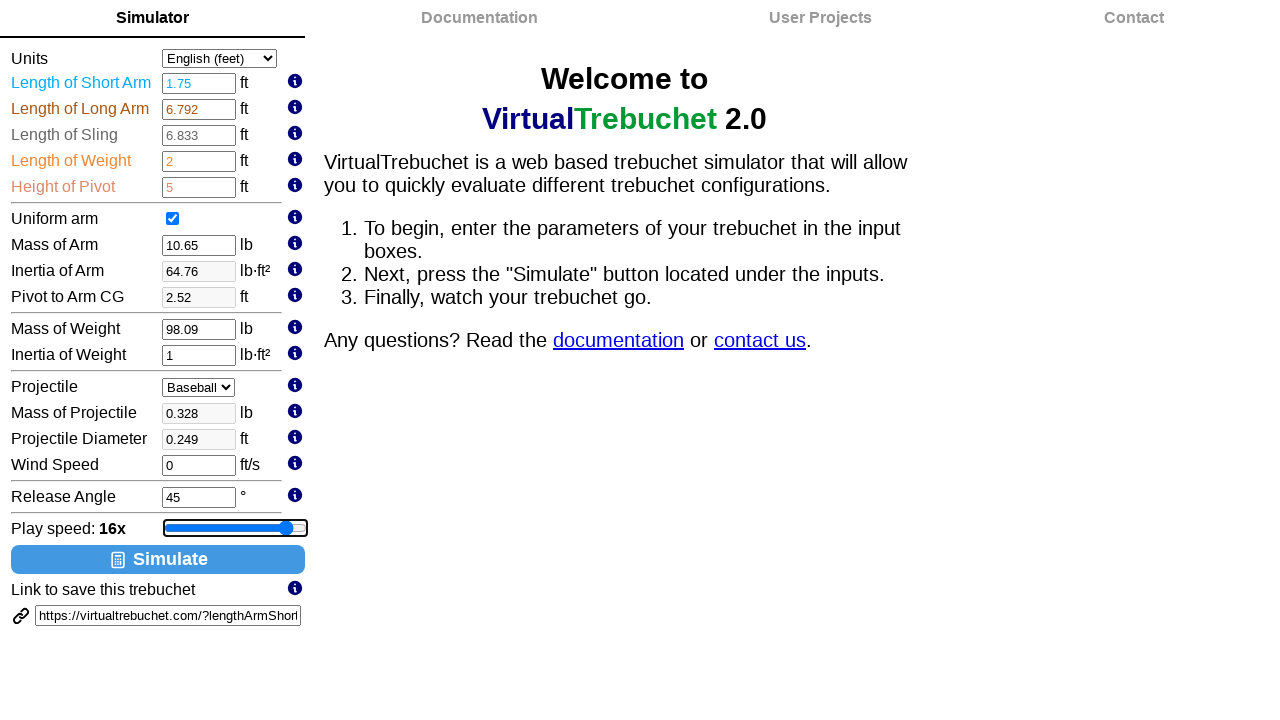

Increased play speed with arrow right key on #playSpeed
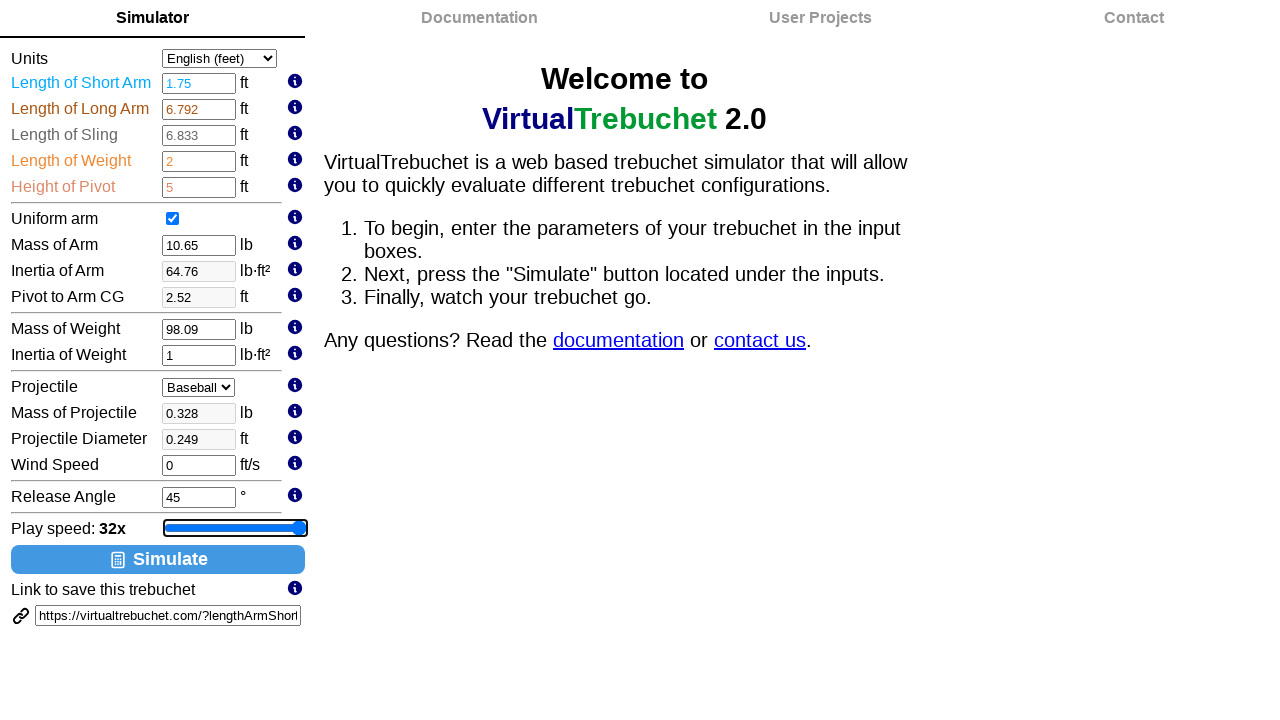

Cleared short arm length input field on #lengthArmShort
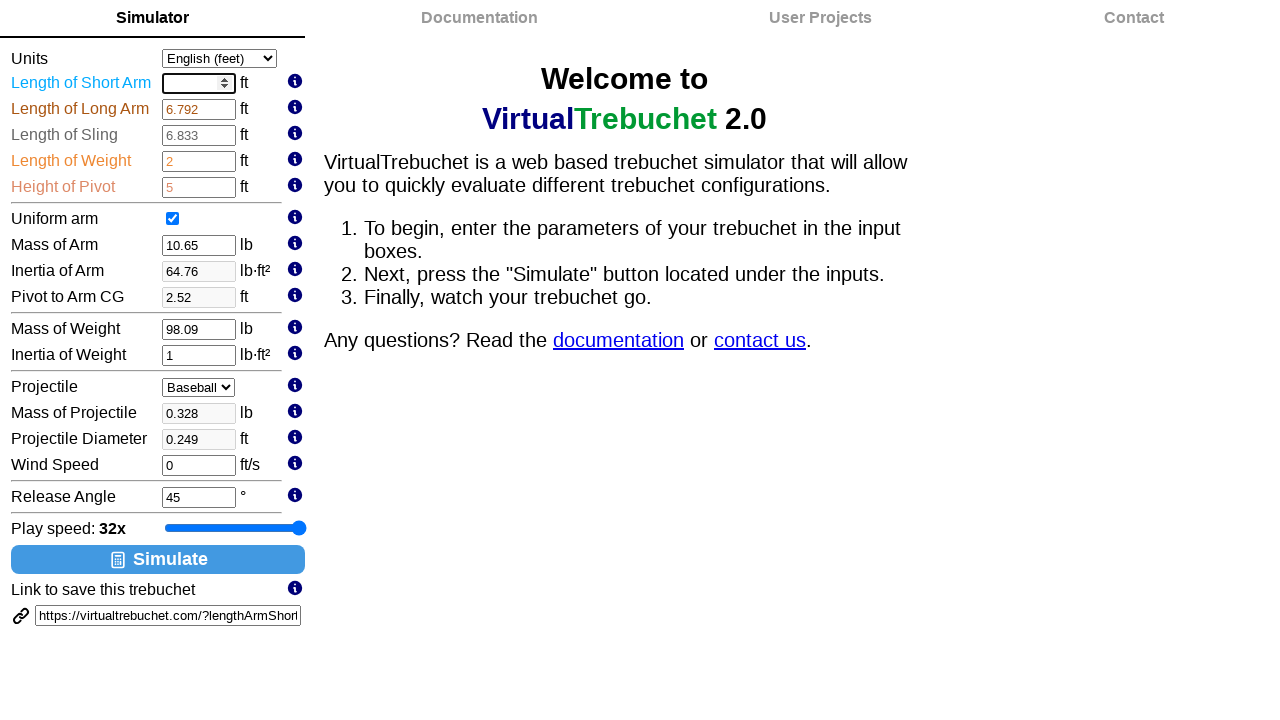

Entered short arm length value 4.5 on #lengthArmShort
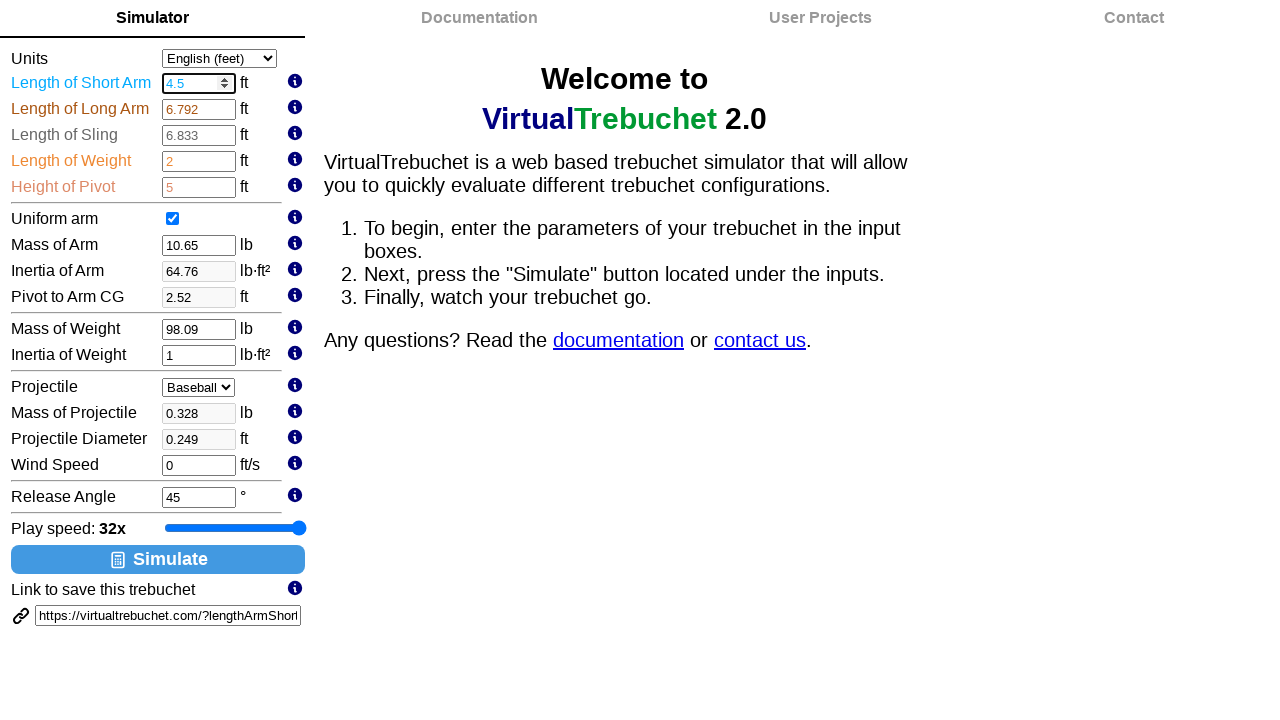

Confirmed short arm length parameter on #lengthArmShort
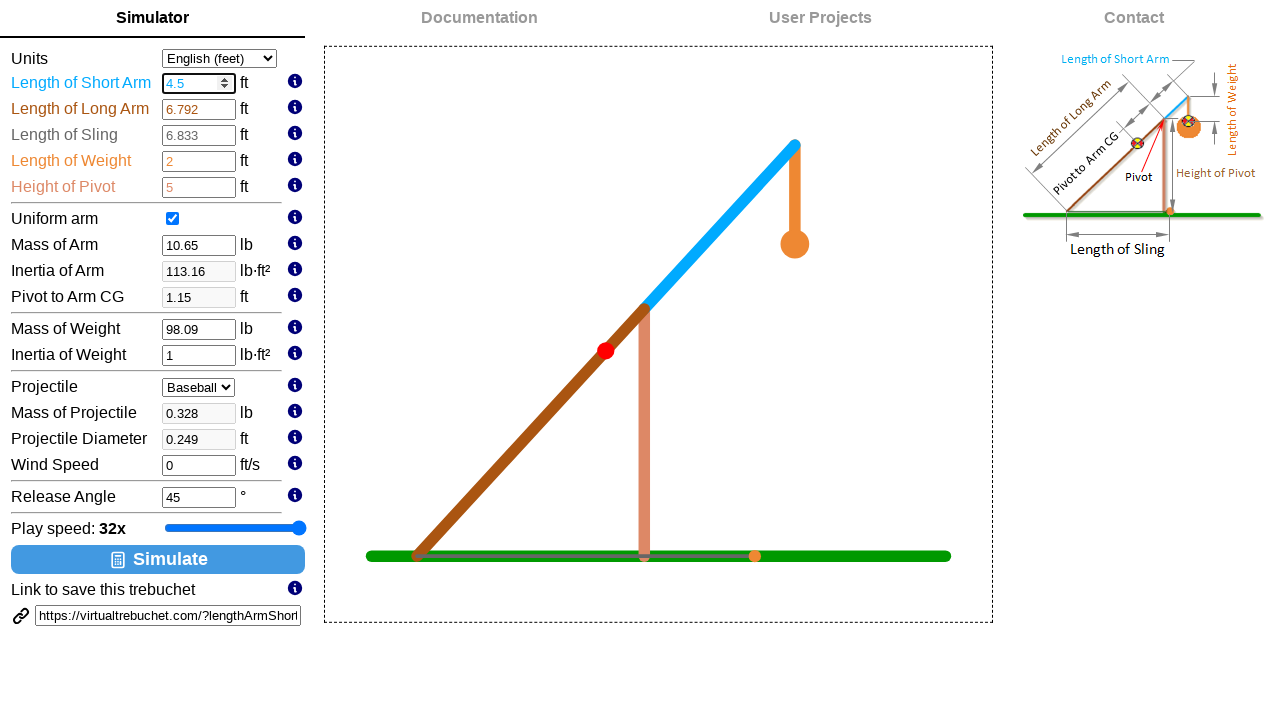

Cleared weight mass input field on #massWeight
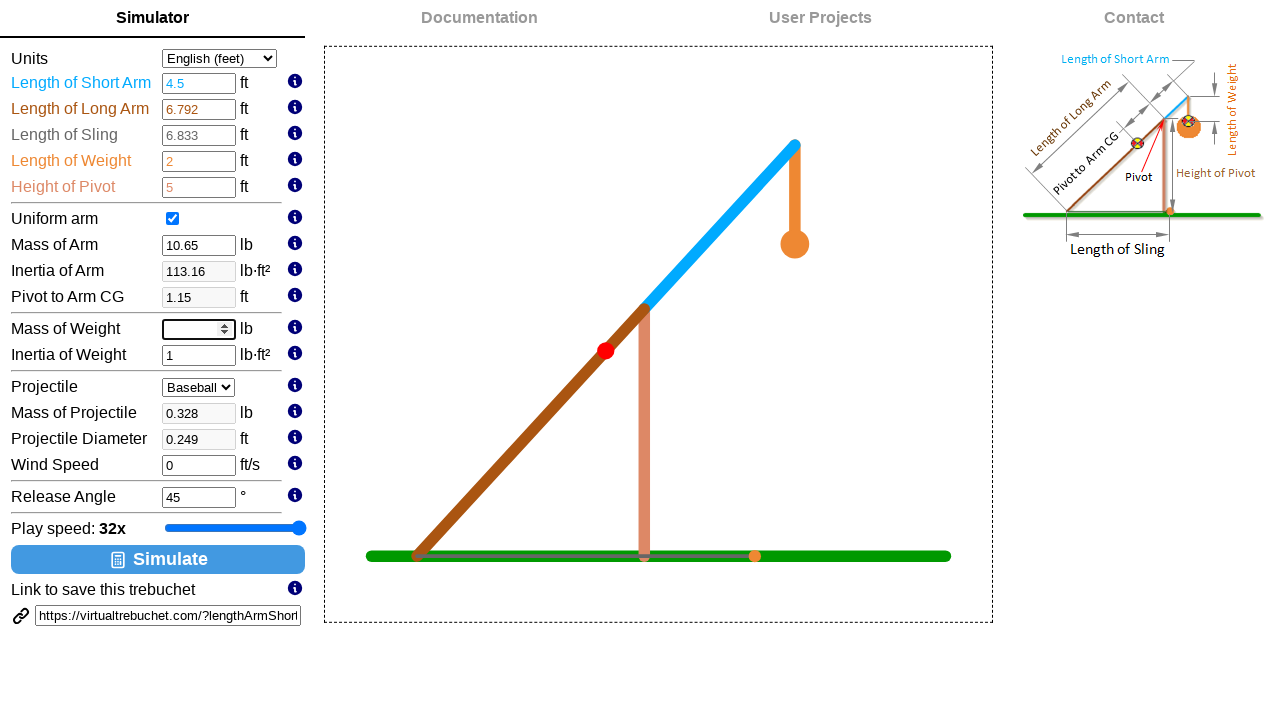

Entered weight mass value 250 on #massWeight
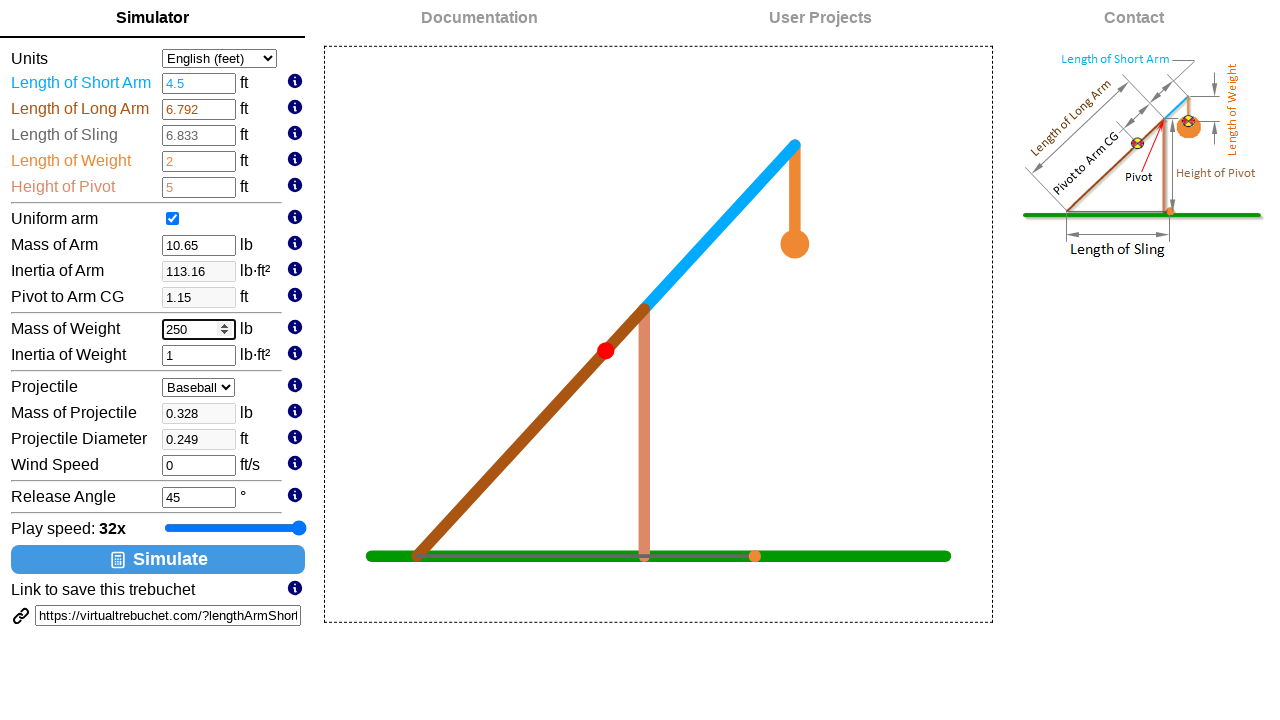

Confirmed weight mass parameter on #massWeight
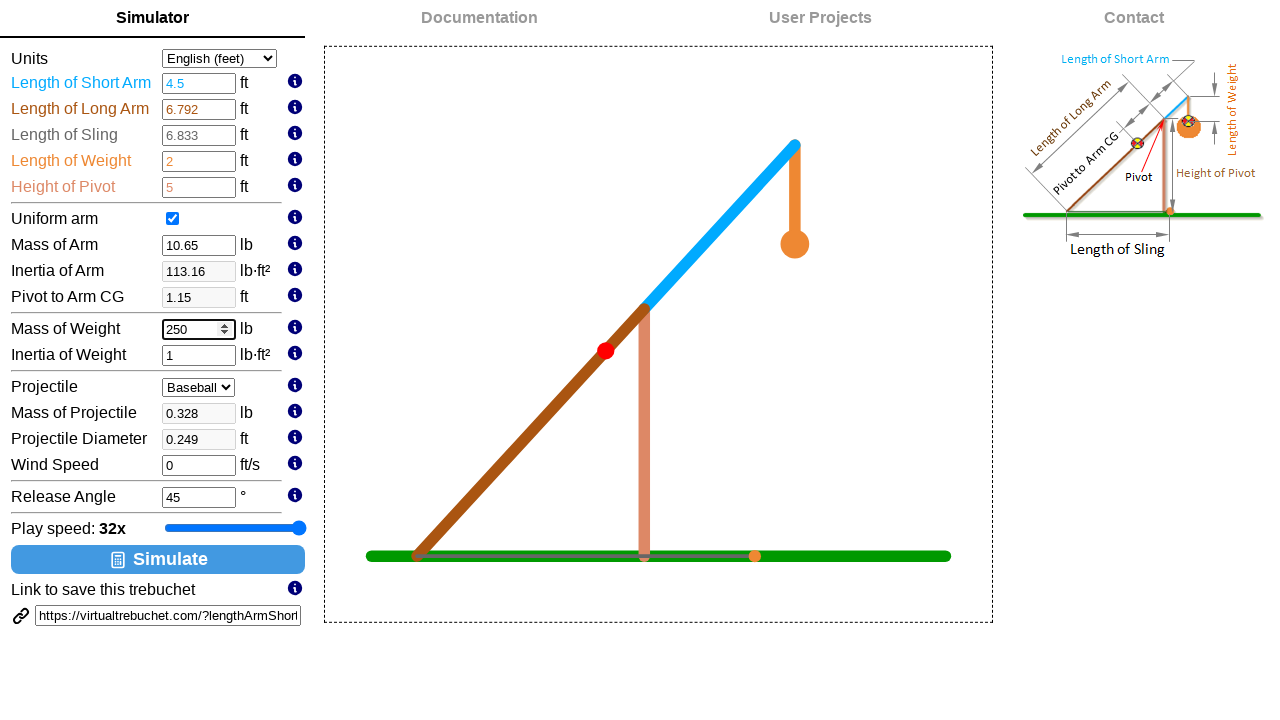

Cleared release angle input field on #releaseAngle
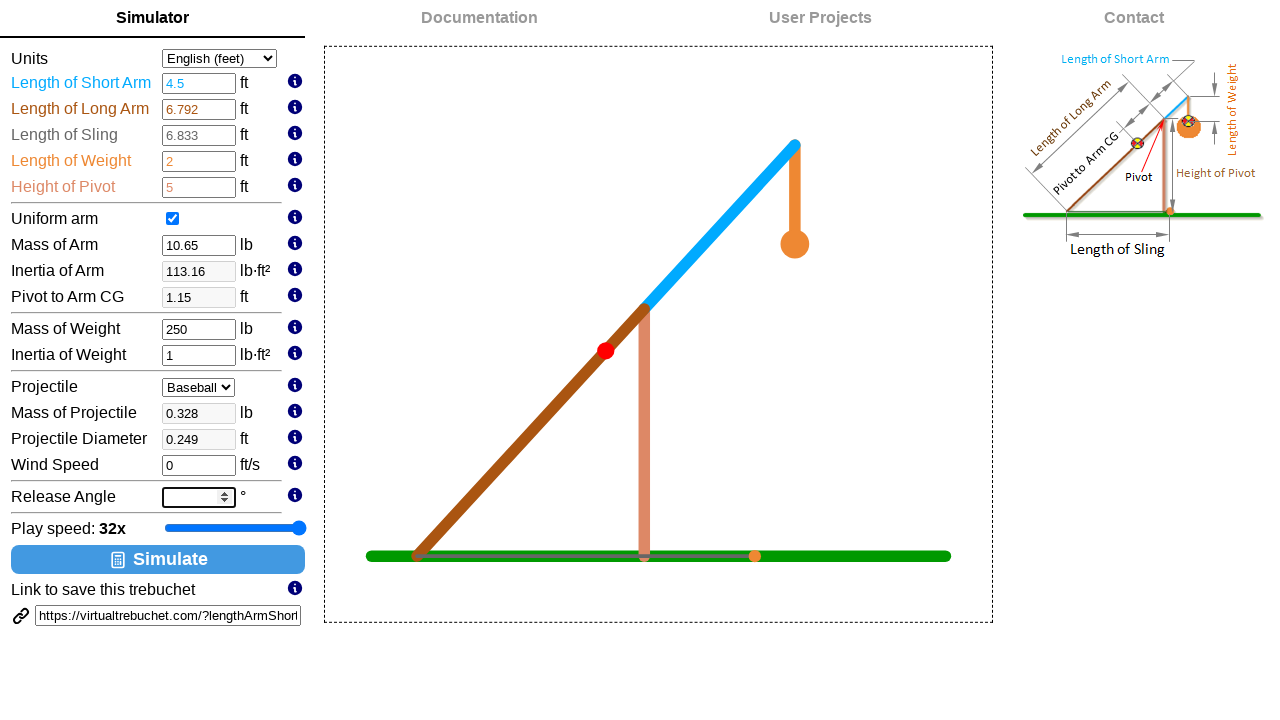

Entered release angle value 45 on #releaseAngle
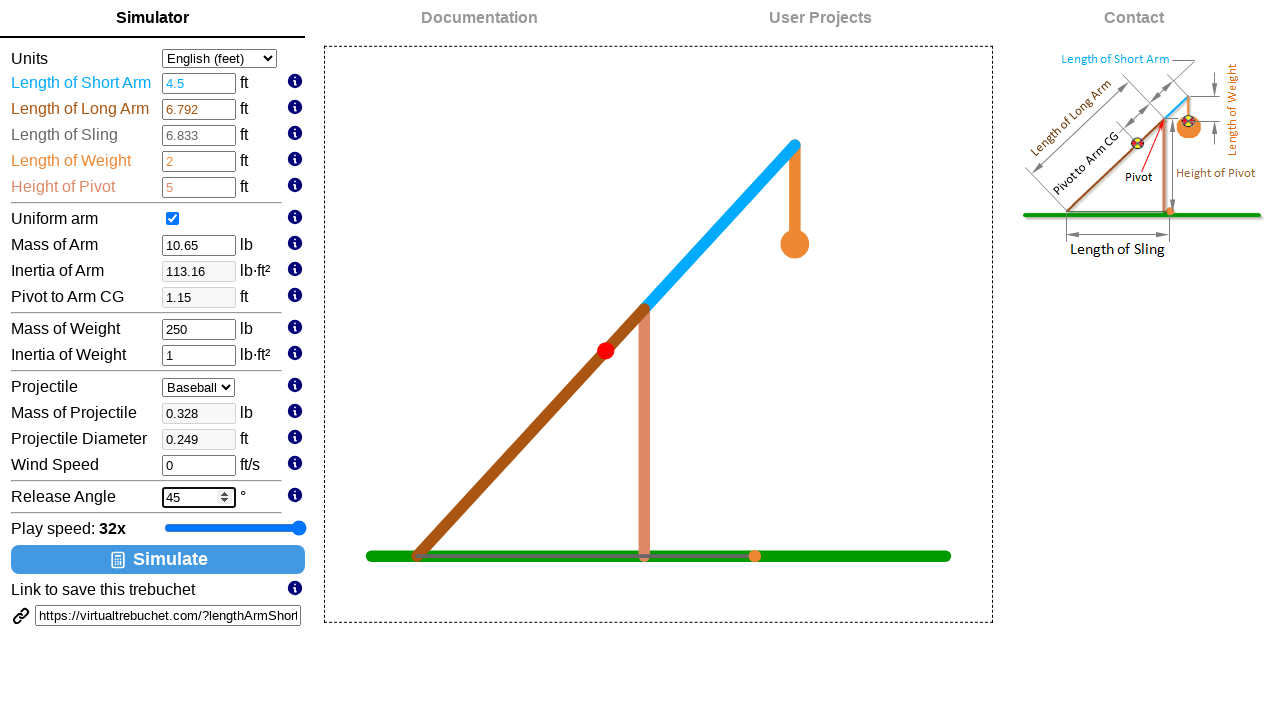

Confirmed release angle parameter on #releaseAngle
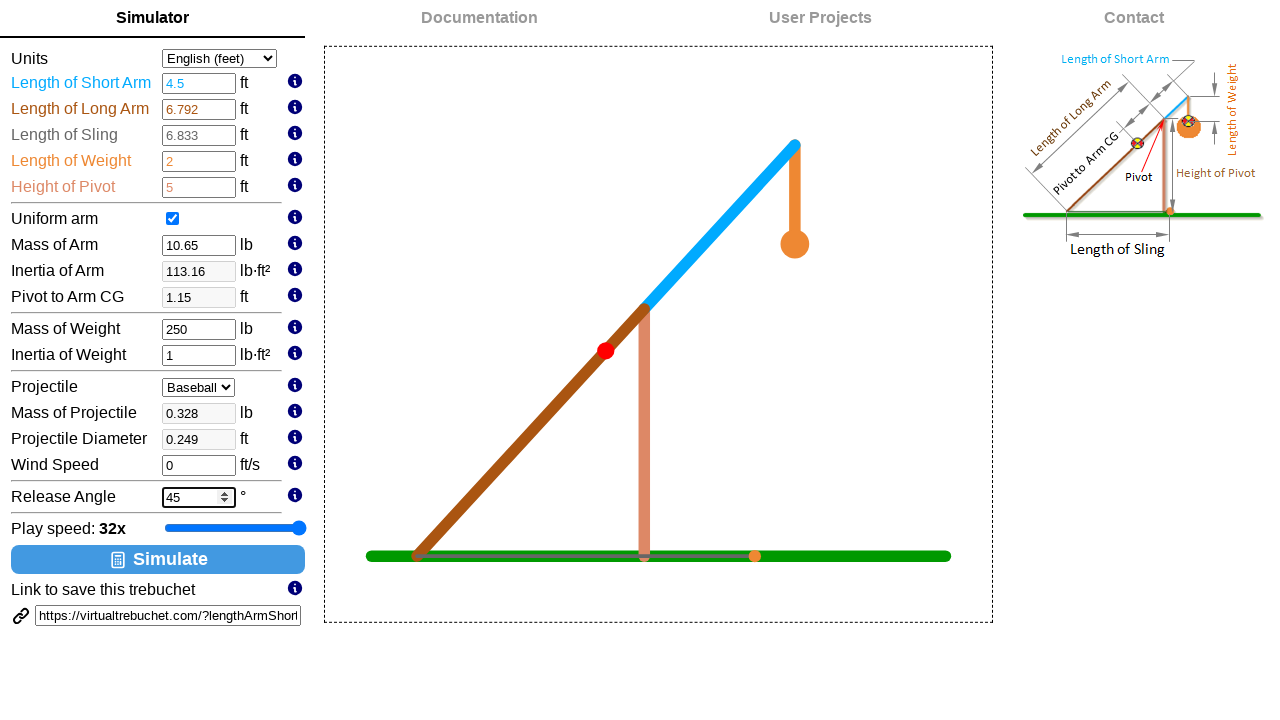

Clicked simulate button to run trebuchet simulation at (158, 560) on button >> nth=0
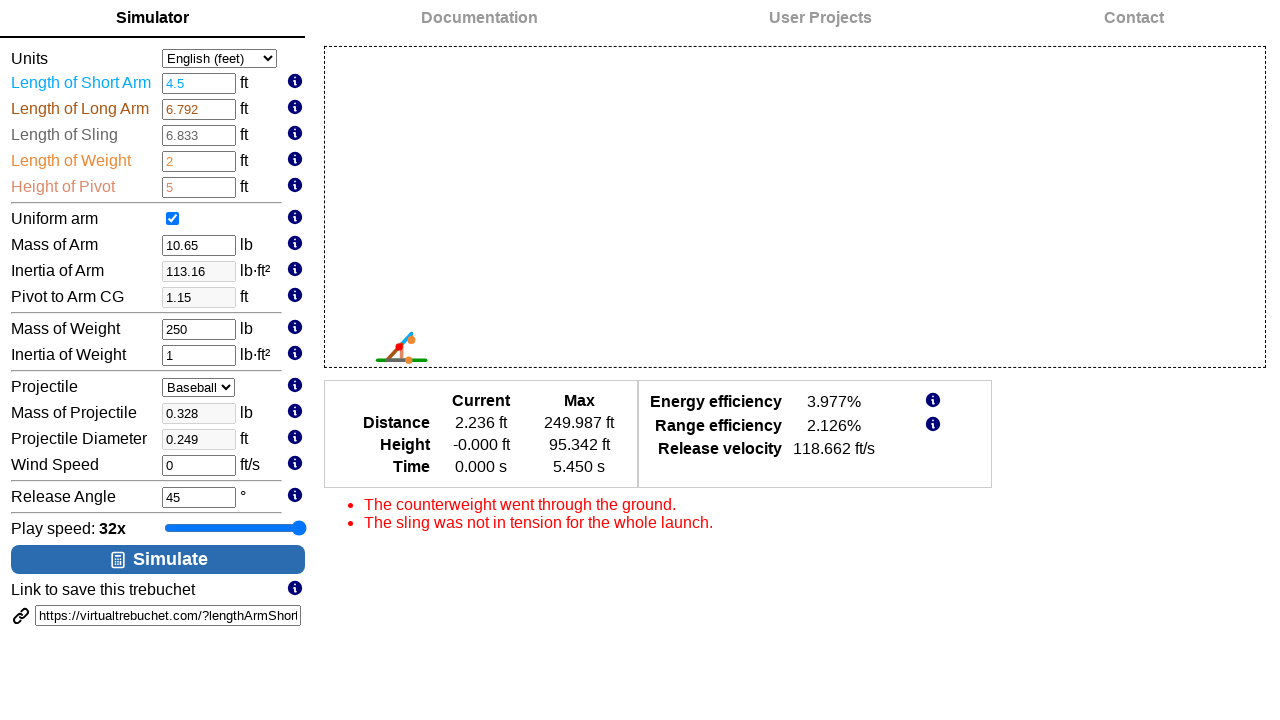

Simulation results distance value displayed
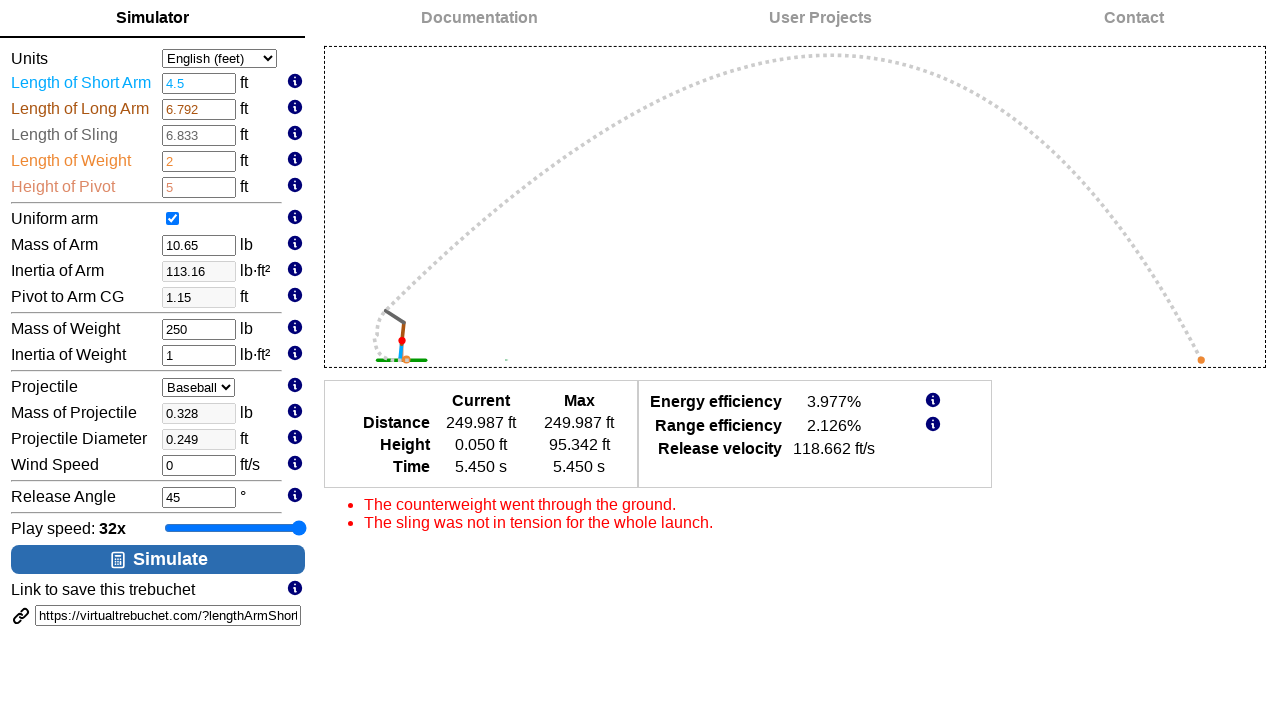

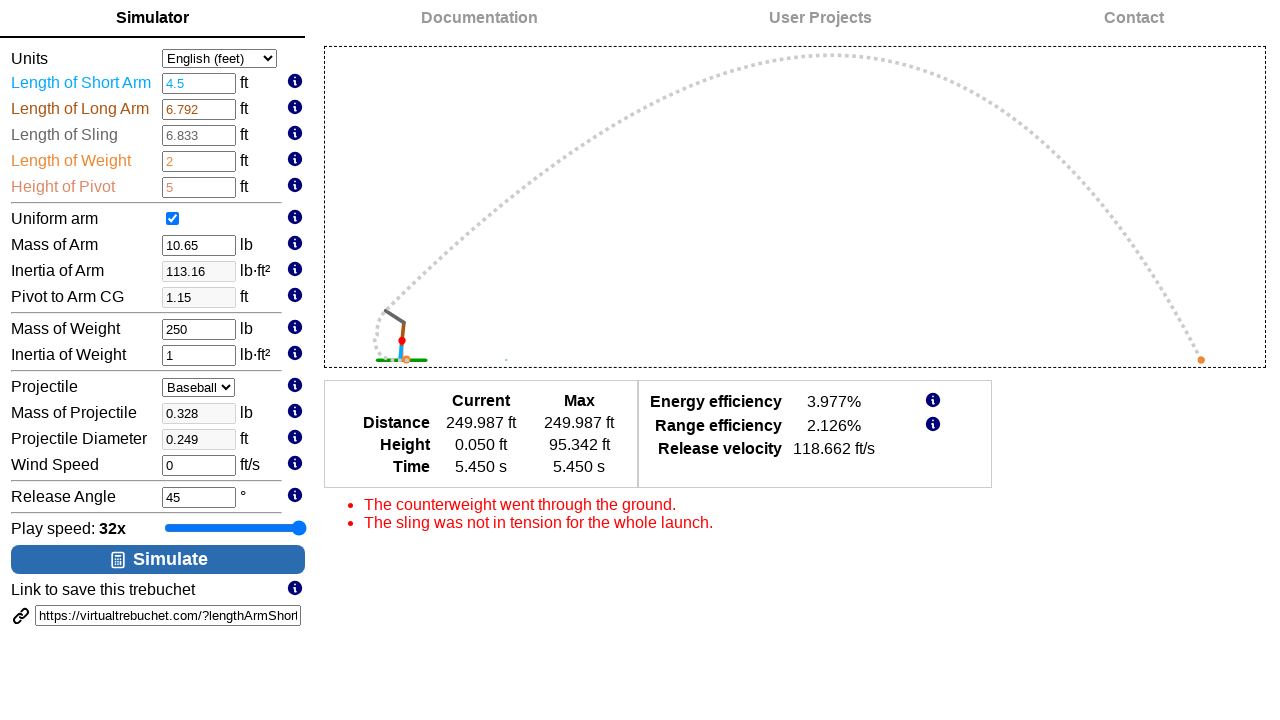